Solves a mathematical puzzle by extracting a value from an image attribute, calculating a formula, and submitting the answer along with checkbox and radio button selections

Starting URL: http://suninjuly.github.io/get_attribute.html

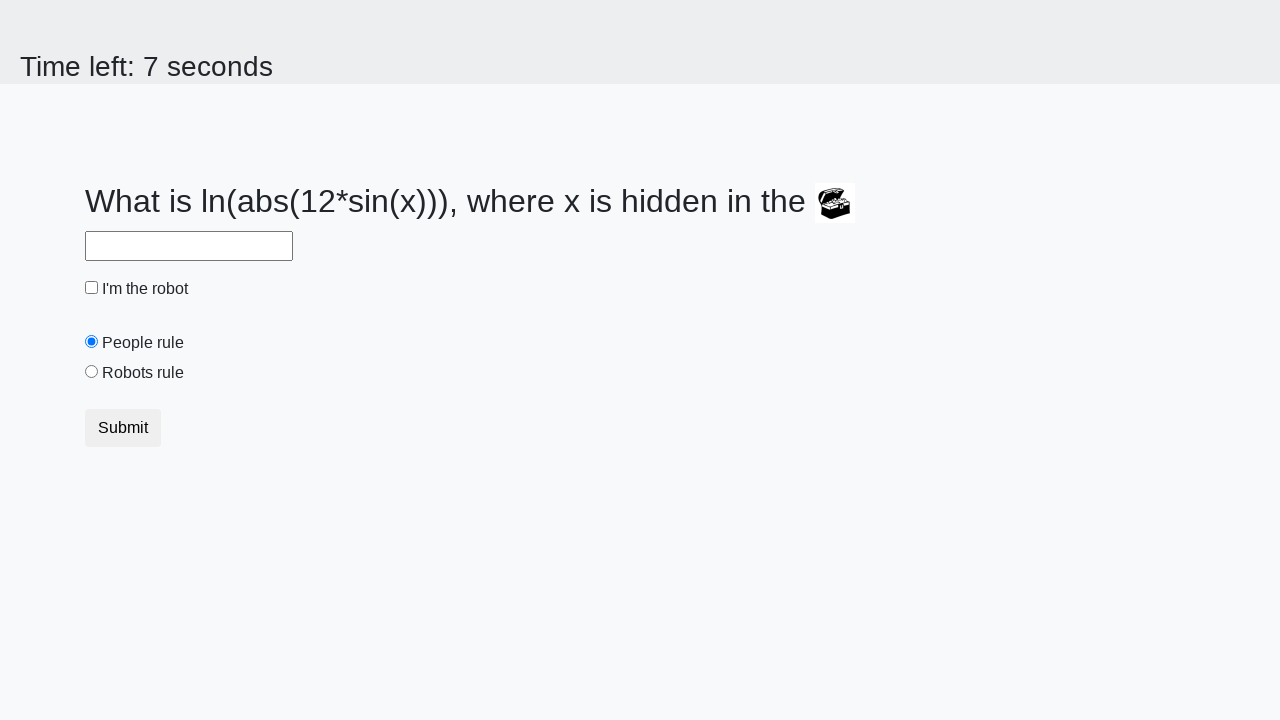

Located the treasure chest image element
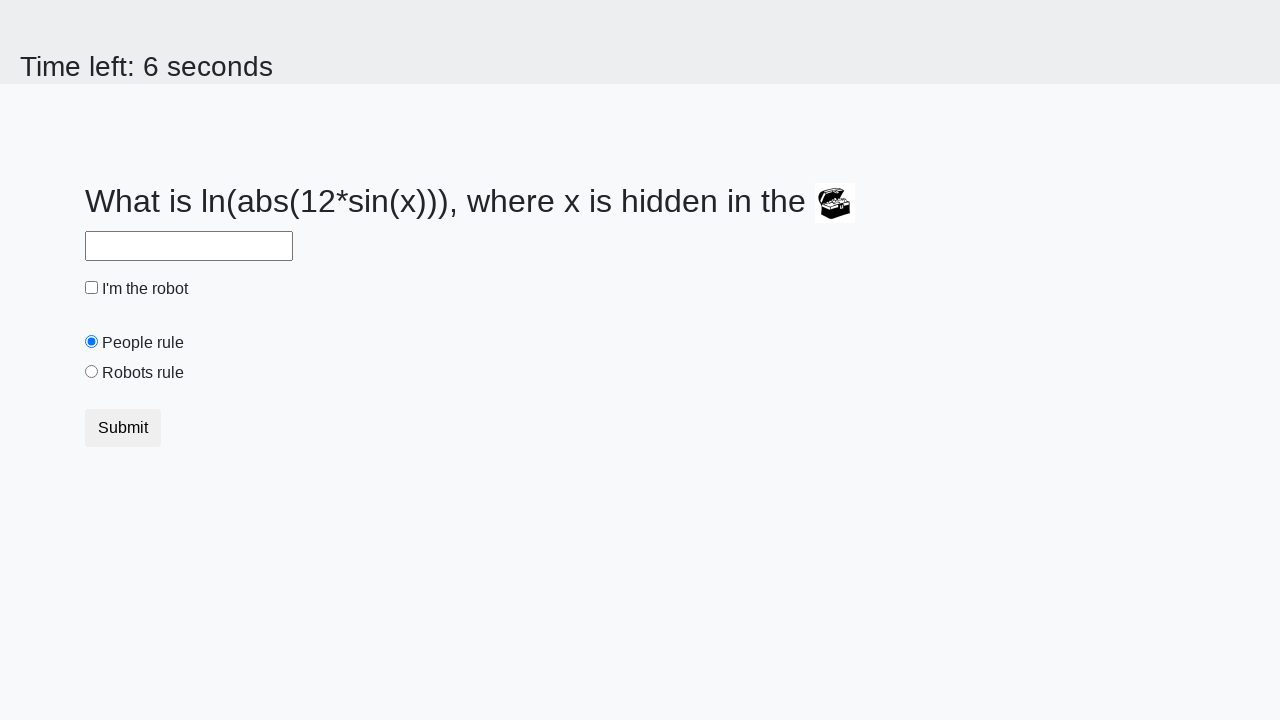

Extracted valuex attribute from image: 16
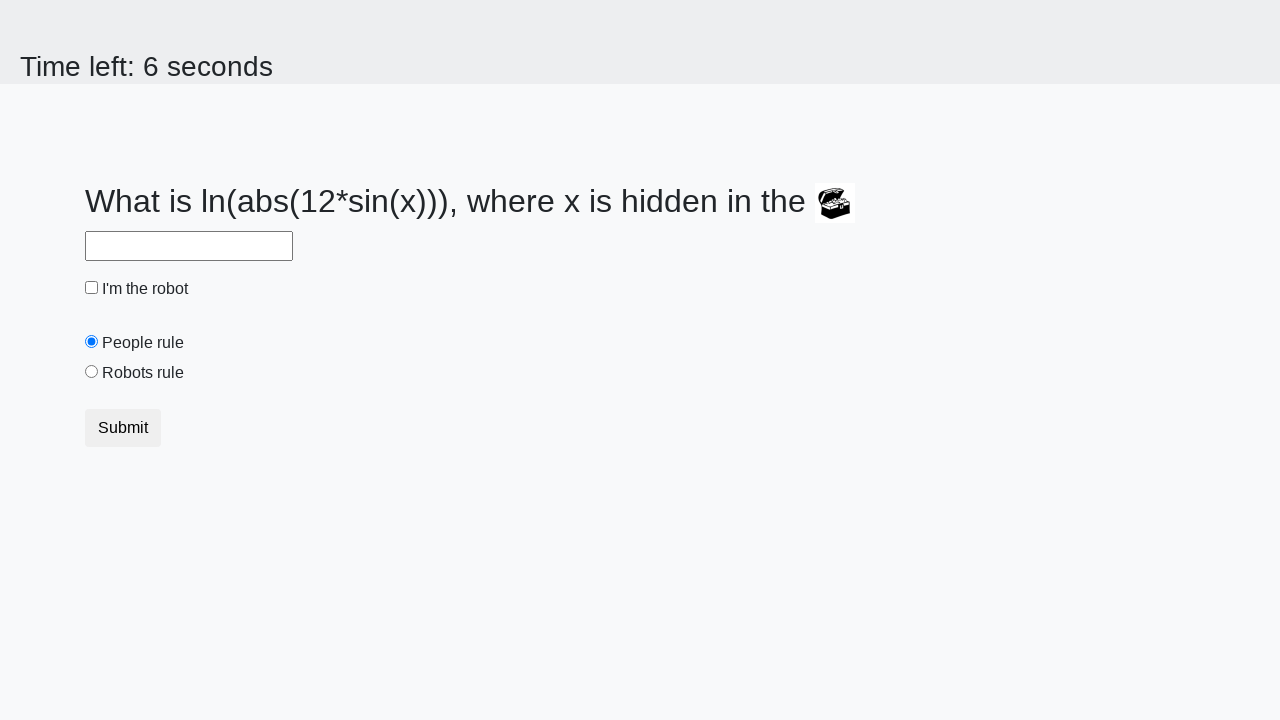

Calculated answer using formula: 1.2397760885558486
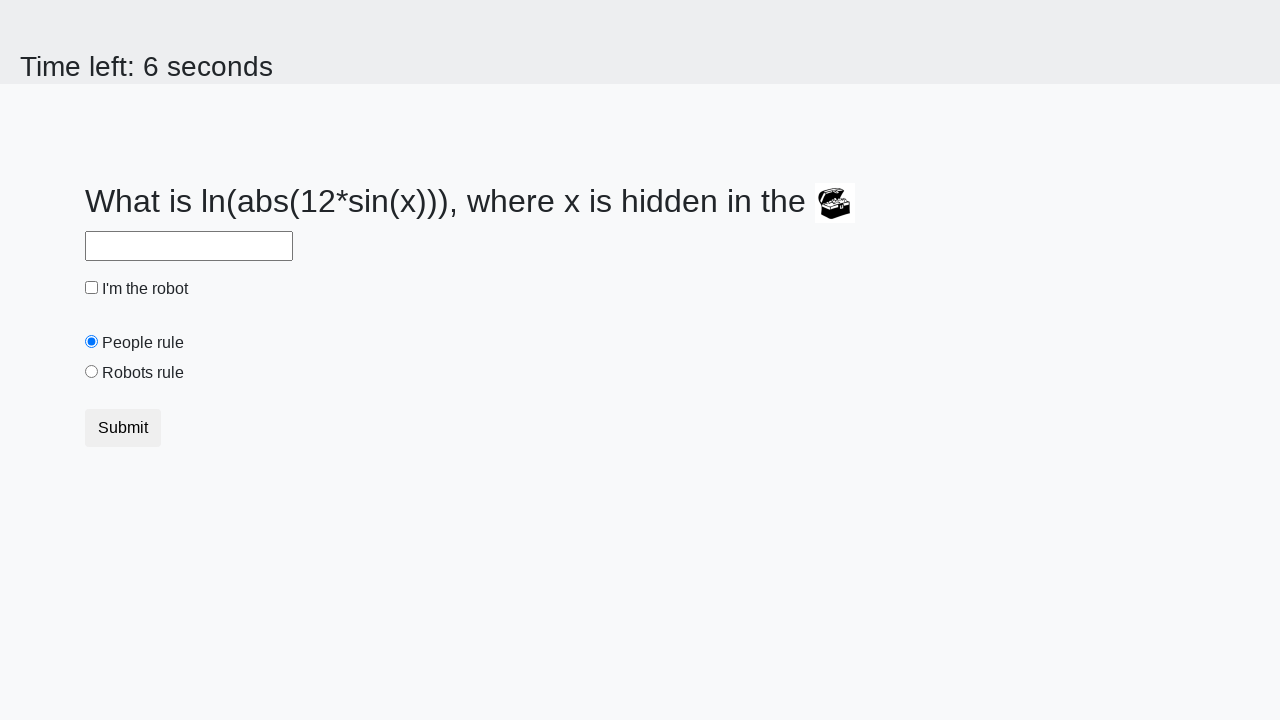

Filled answer field with calculated value: 1.2397760885558486 on #answer
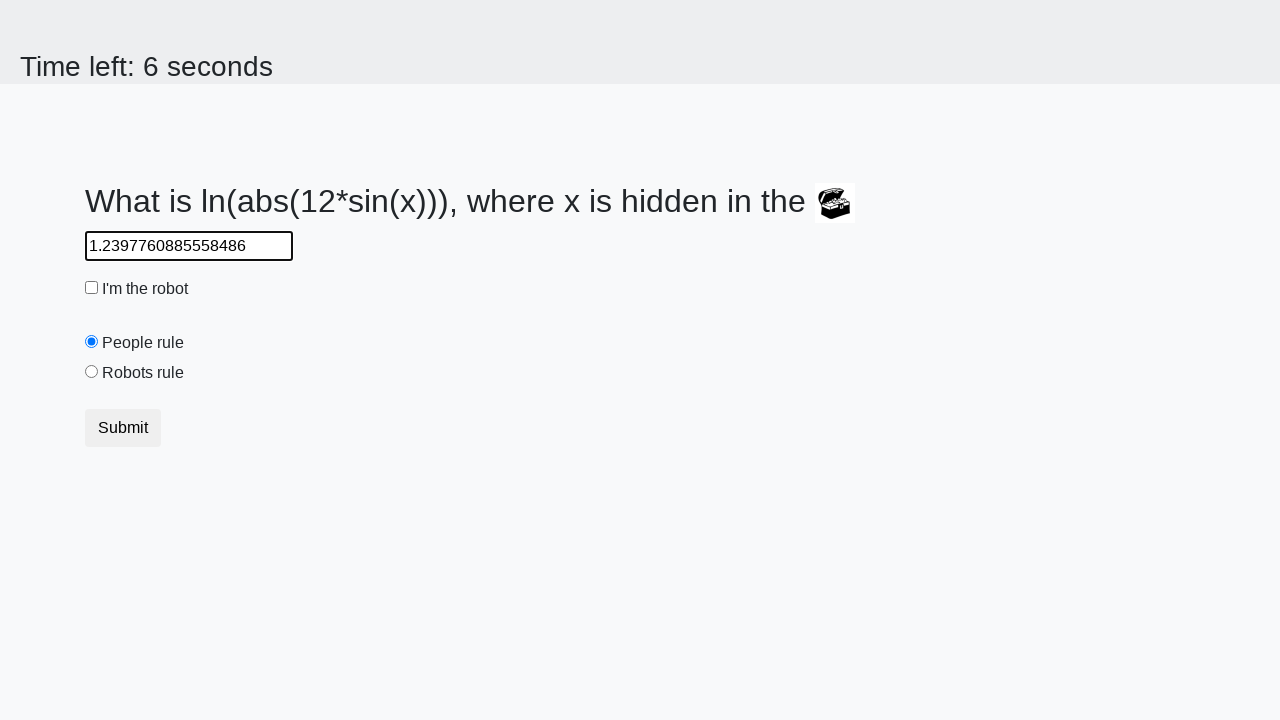

Checked the 'I'm the robot' checkbox at (92, 288) on #robotCheckbox
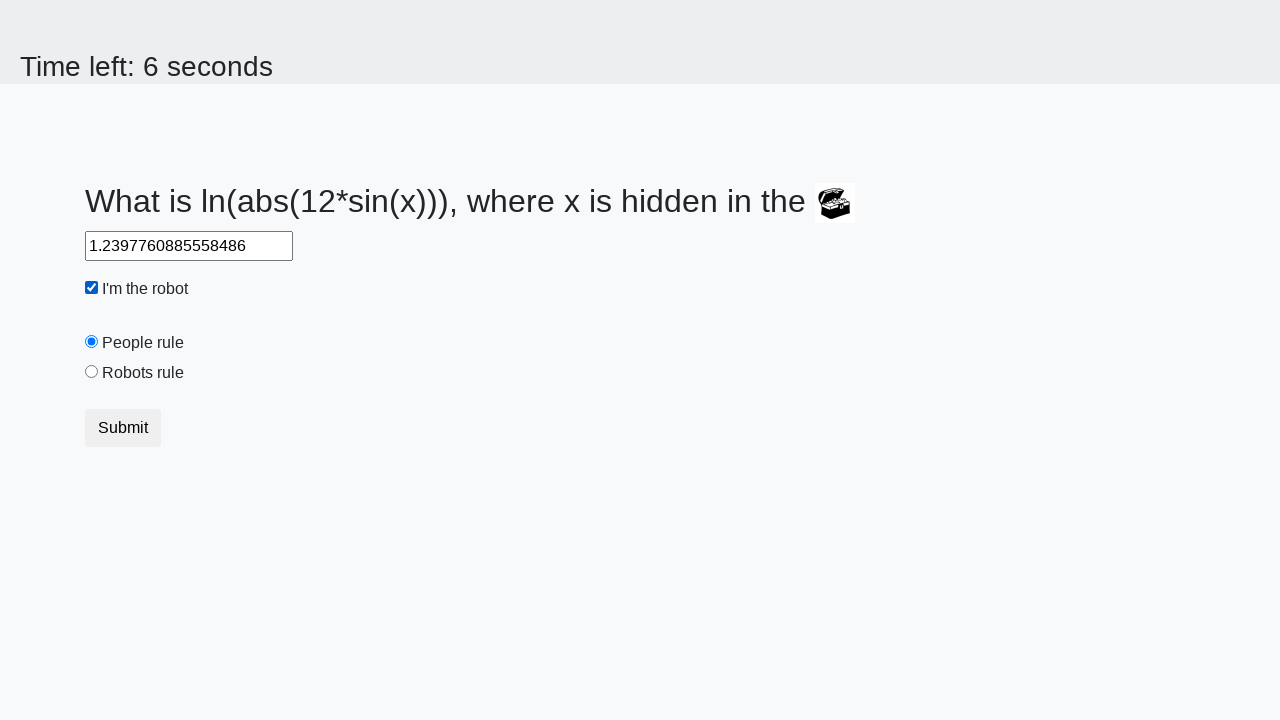

Selected the 'Robots rule!' radio button at (92, 372) on #robotsRule
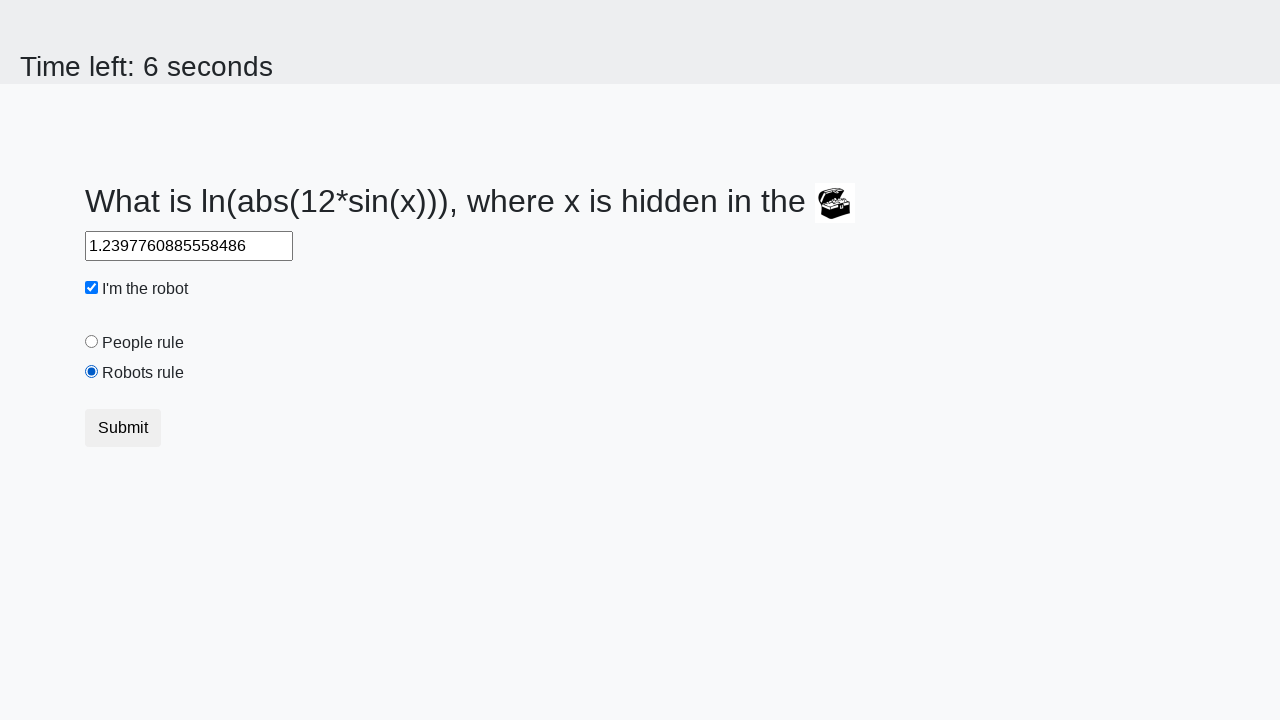

Submitted the form by clicking the submit button at (123, 428) on button.btn
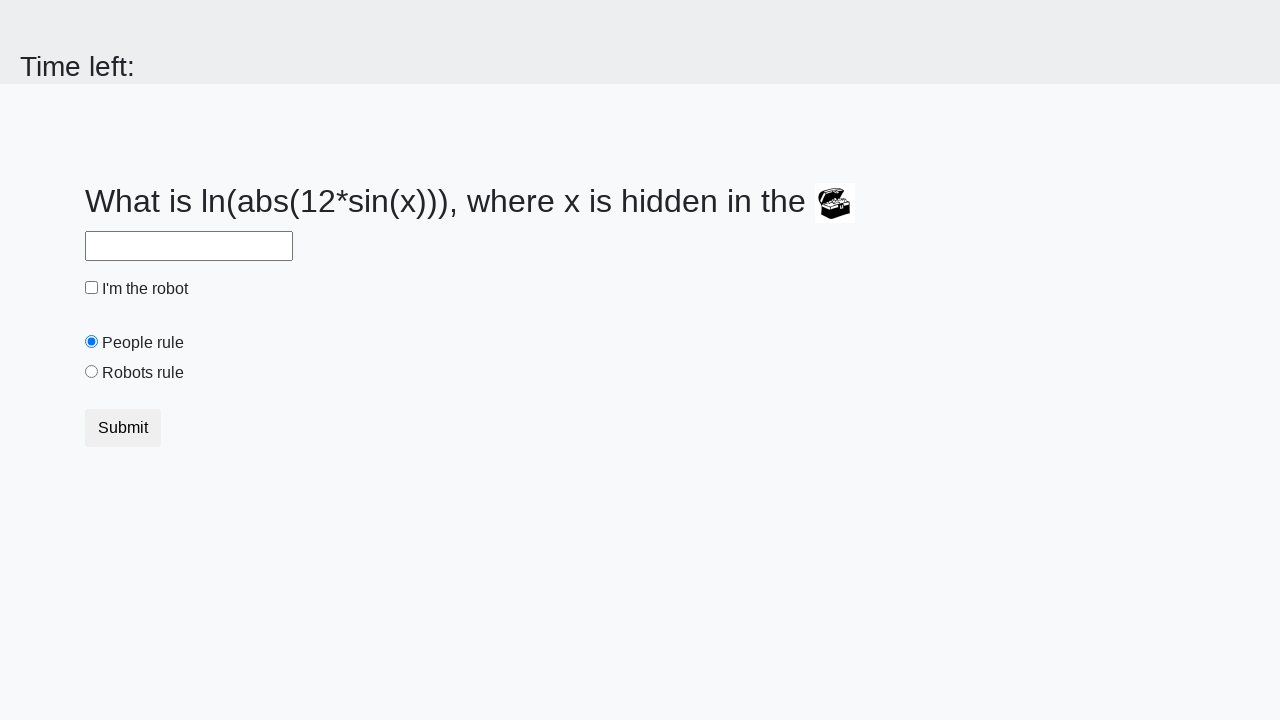

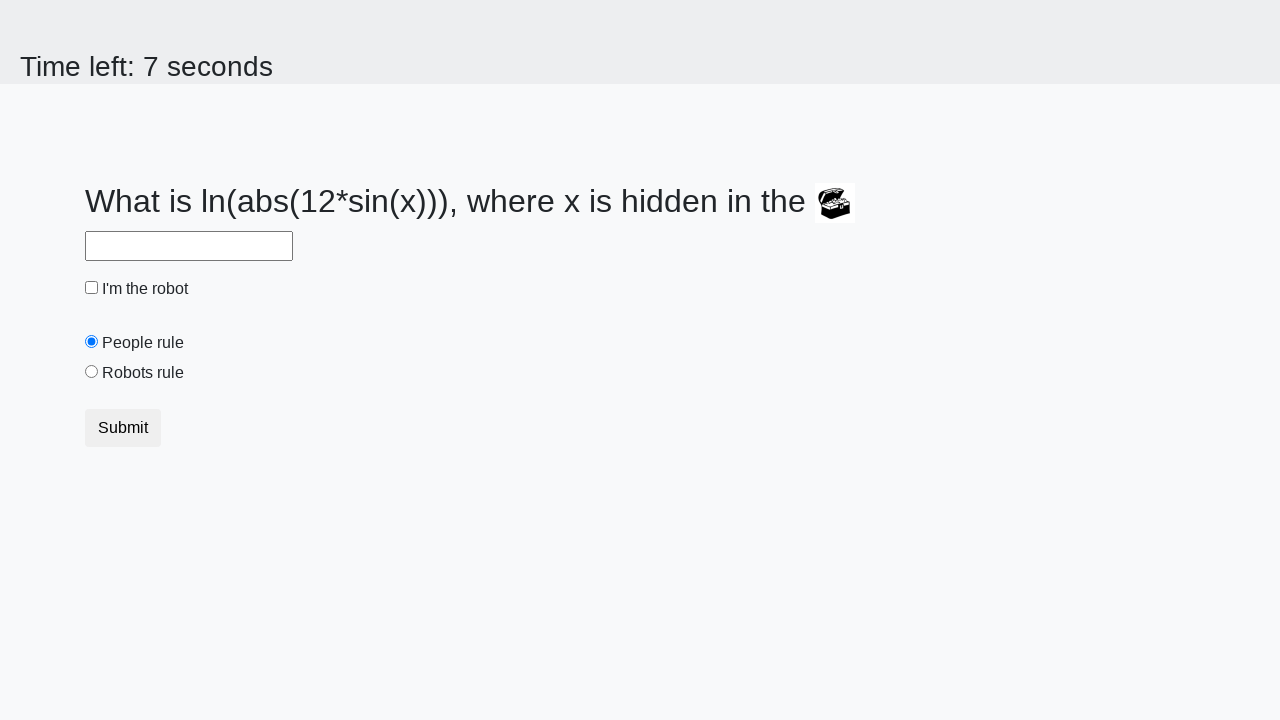